Tests button interactions on DemoQA buttons page by performing a right-click on one button and a double-click on another button

Starting URL: https://demoqa.com/buttons

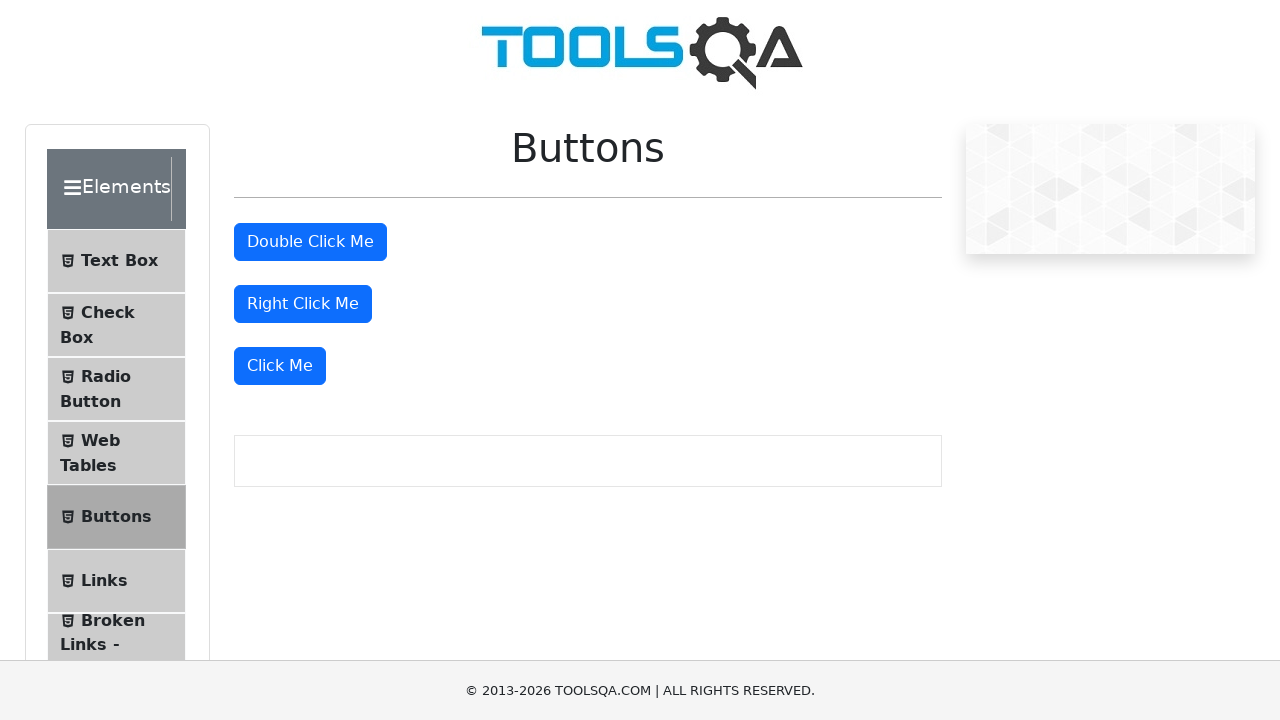

Navigated to DemoQA buttons page
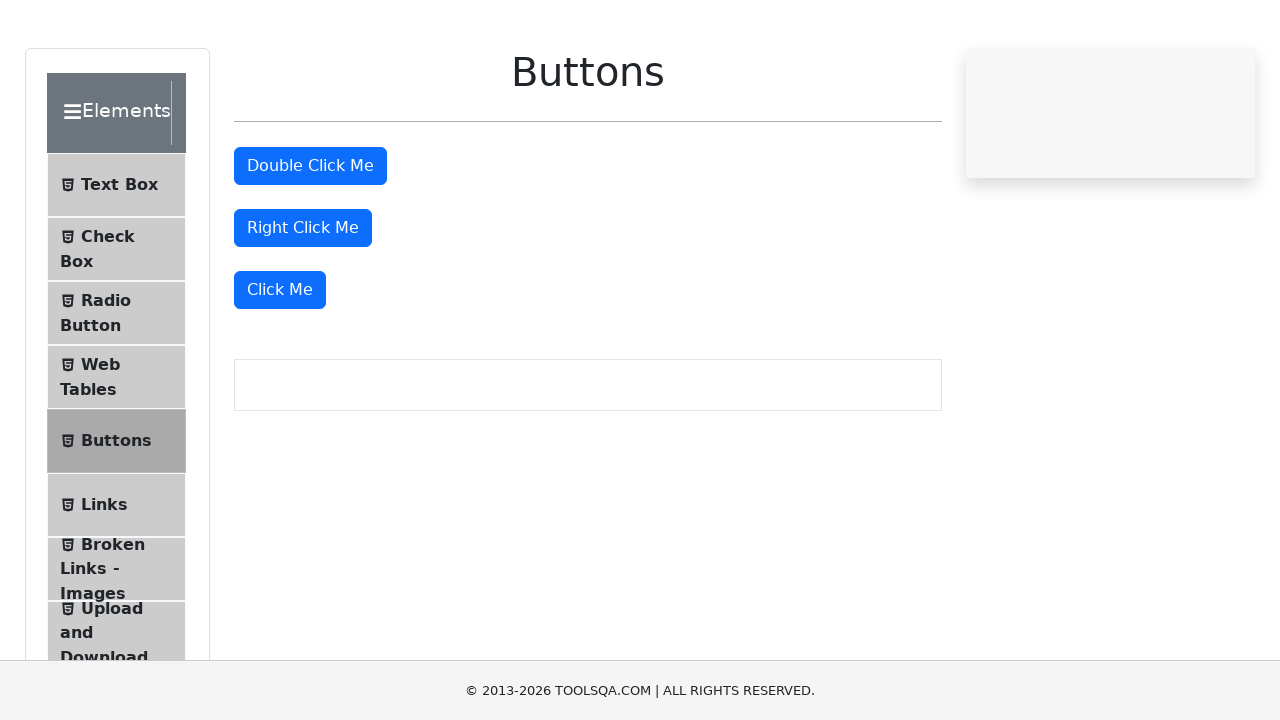

Right-clicked on the right-click button at (303, 304) on #rightClickBtn
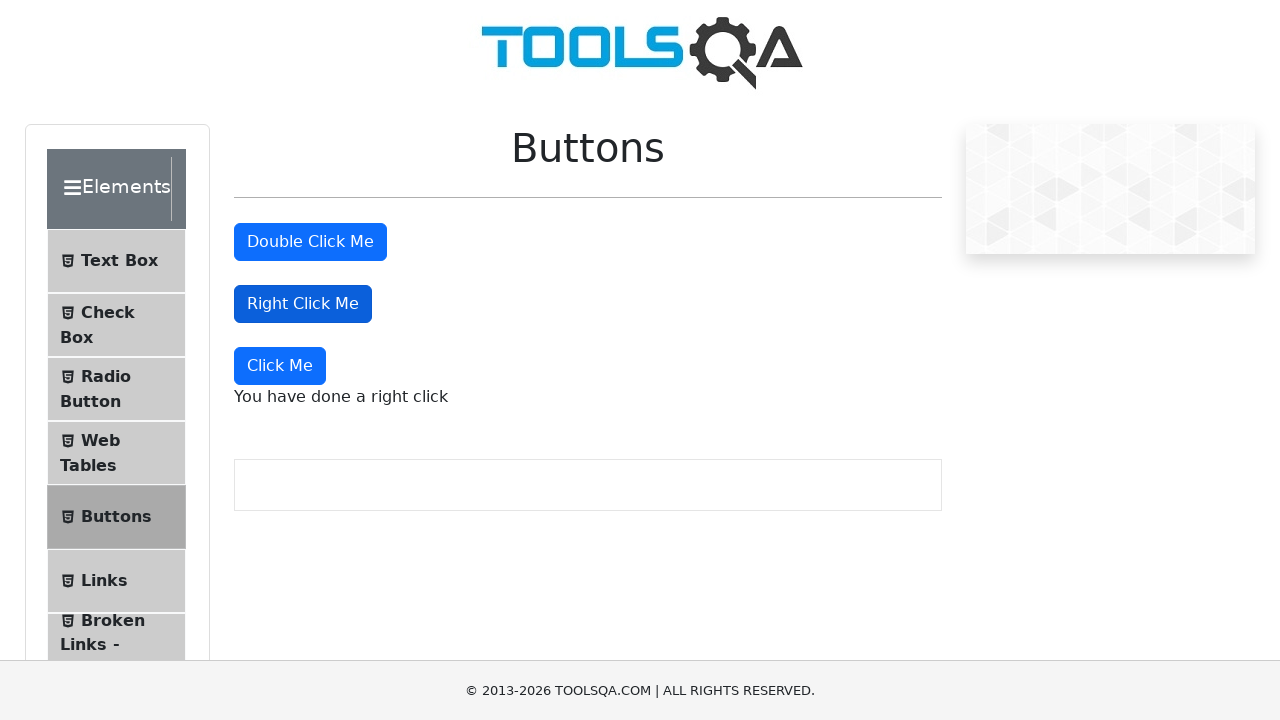

Double-clicked on the double-click button at (310, 242) on #doubleClickBtn
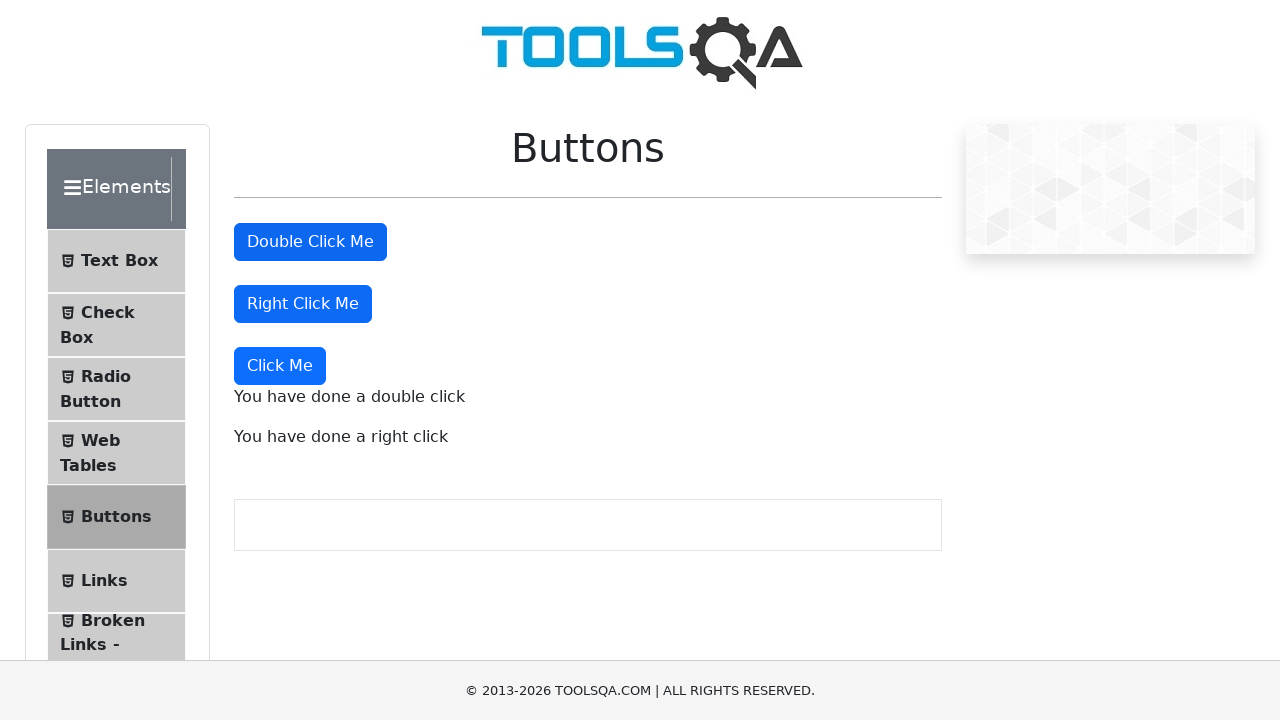

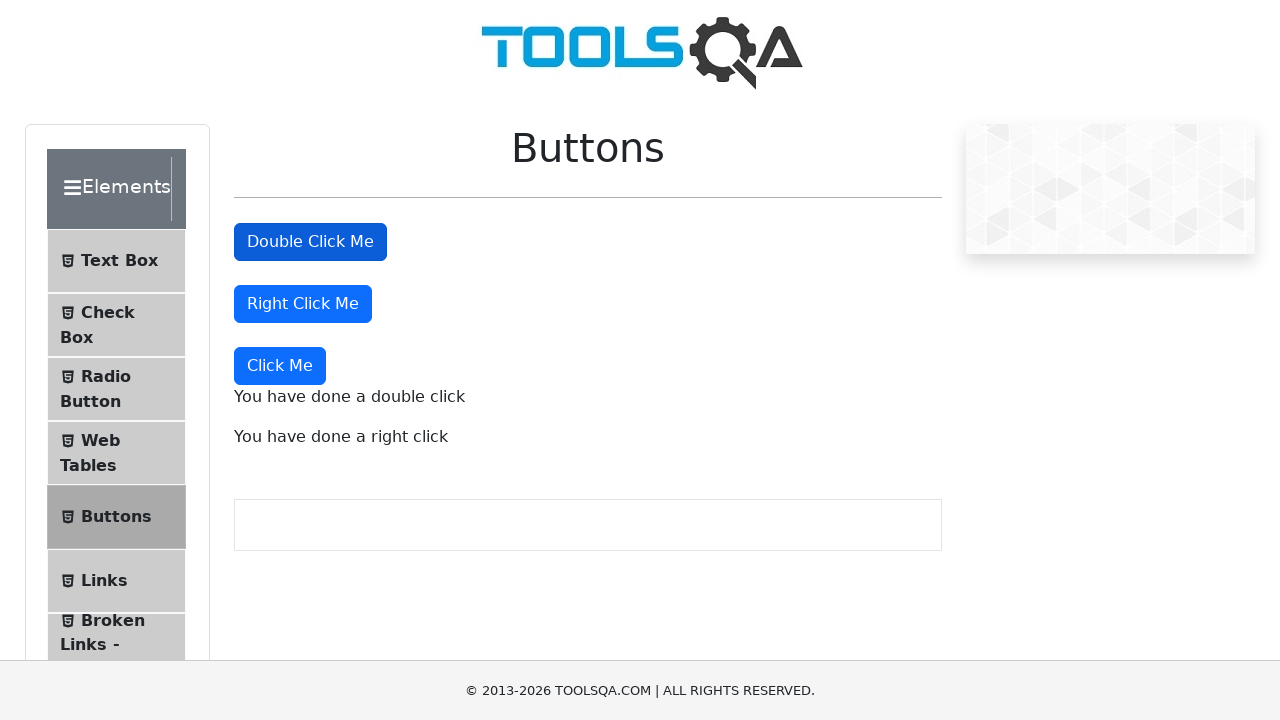